Tests form submission under simulated network delay conditions by routing Slack requests with artificial delay.

Starting URL: https://gma3561.github.io/The-realty_hasia/form.html

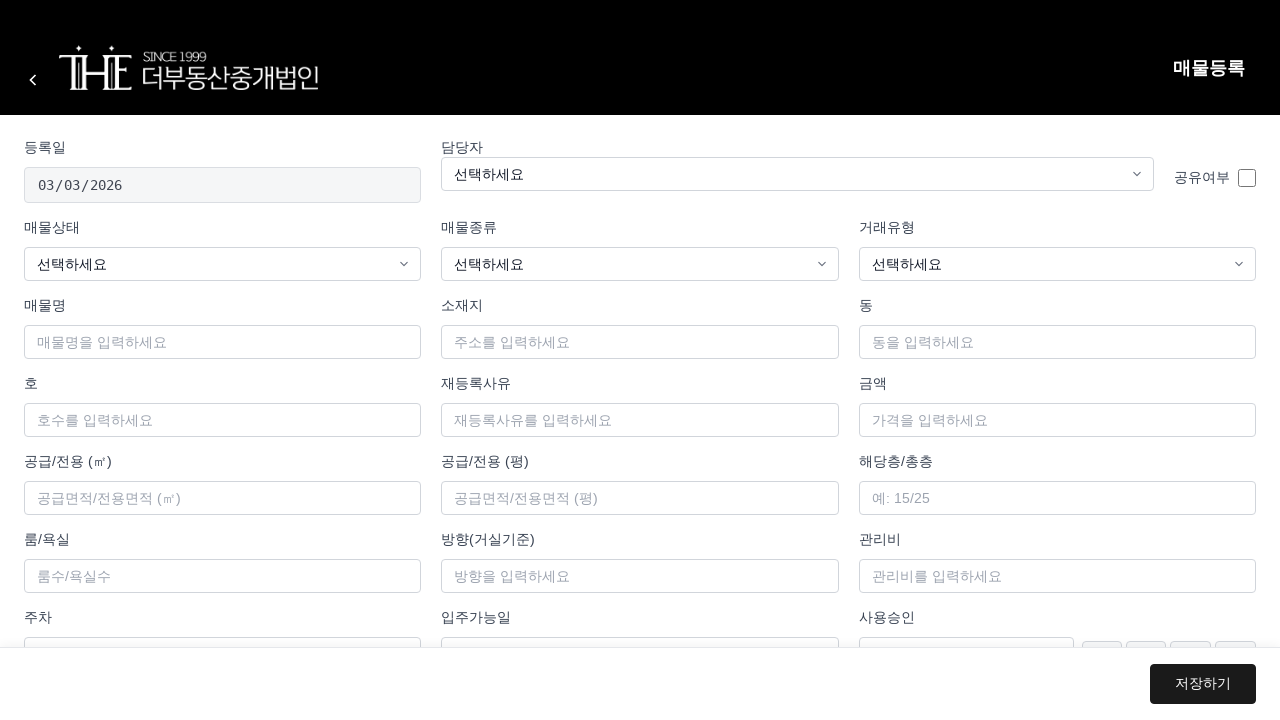

Waited for form container to load
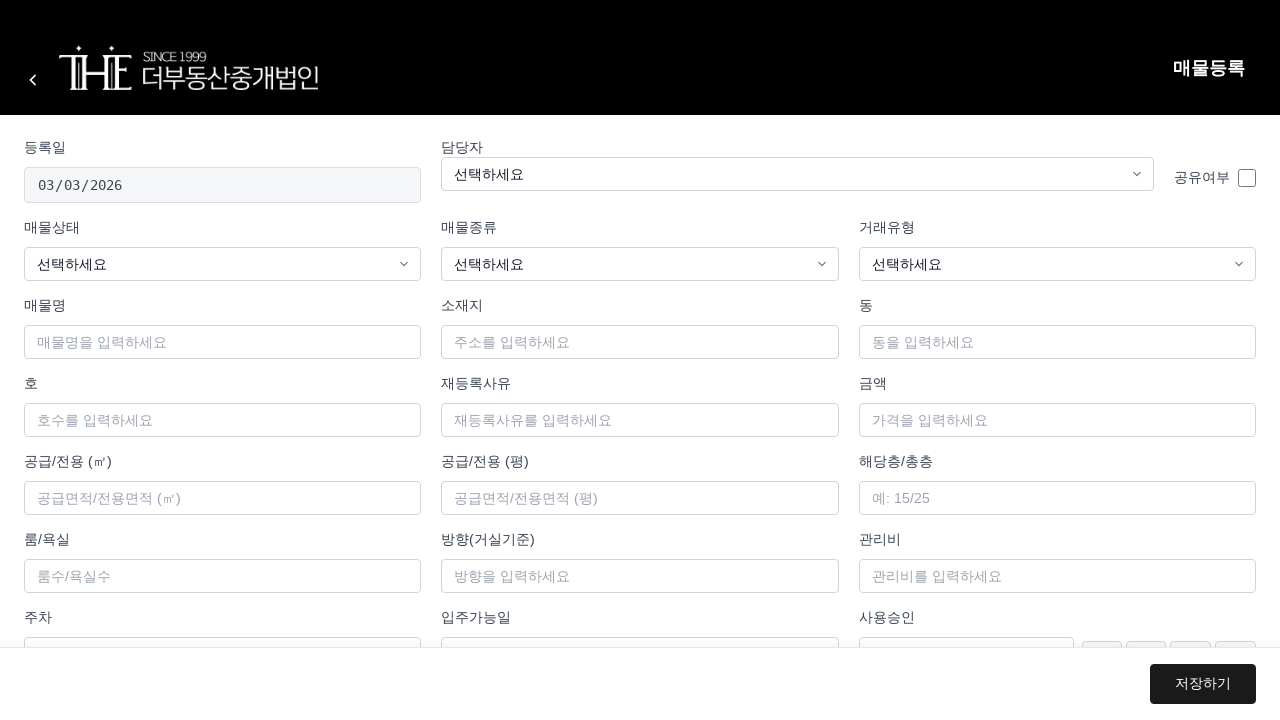

Filled property name field with '지연테스트_delay_98765' on #propertyName
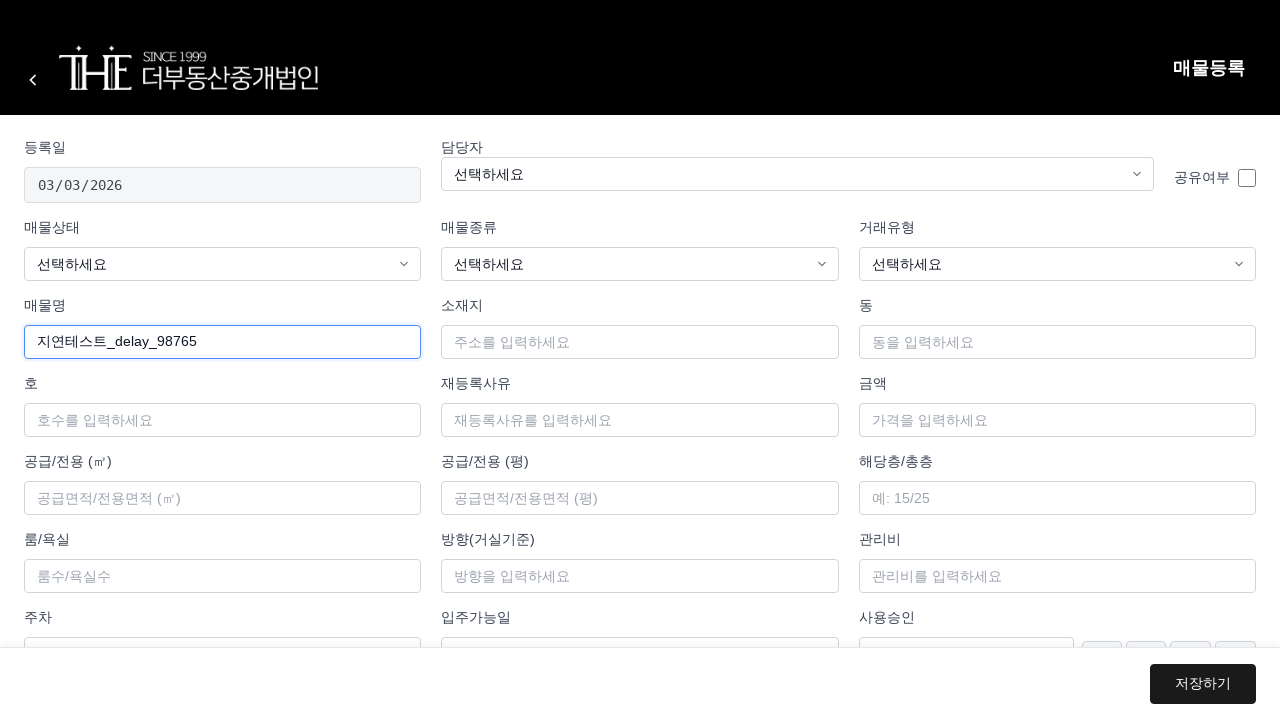

Selected manager '김규민' on #manager
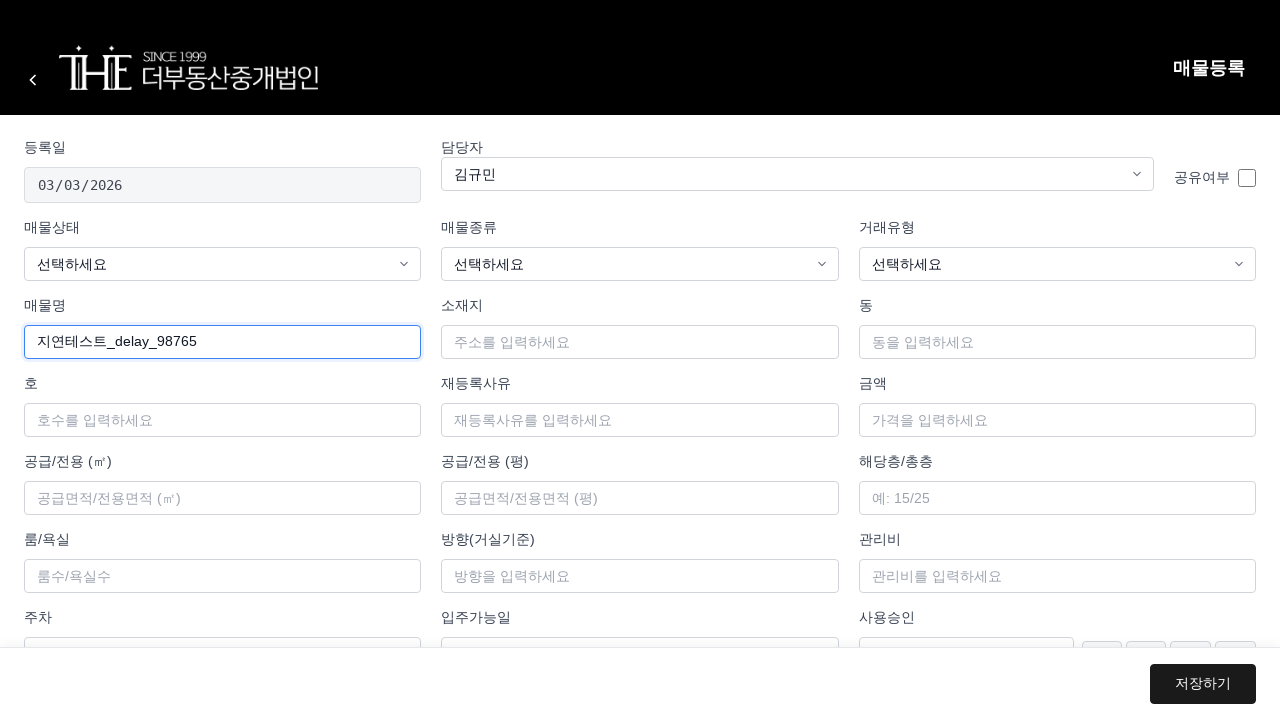

Selected status '거래가능' on #status
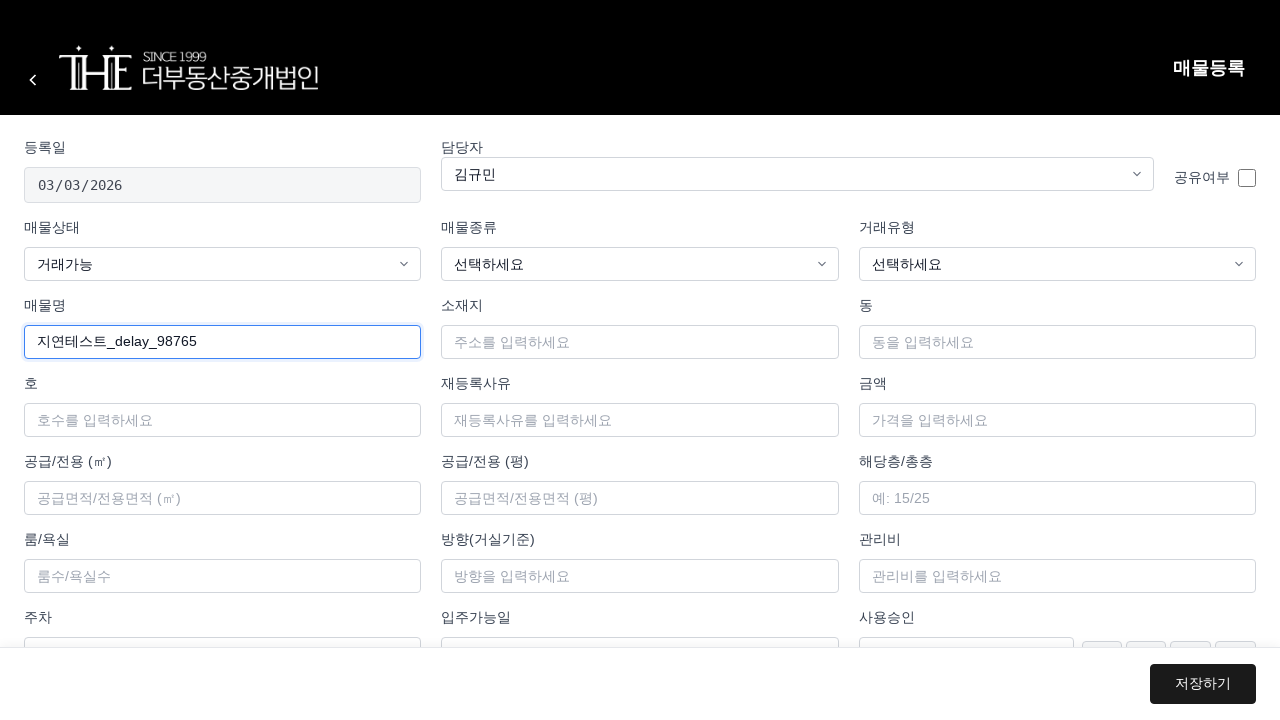

Selected property type '오피스텔' on #propertyType
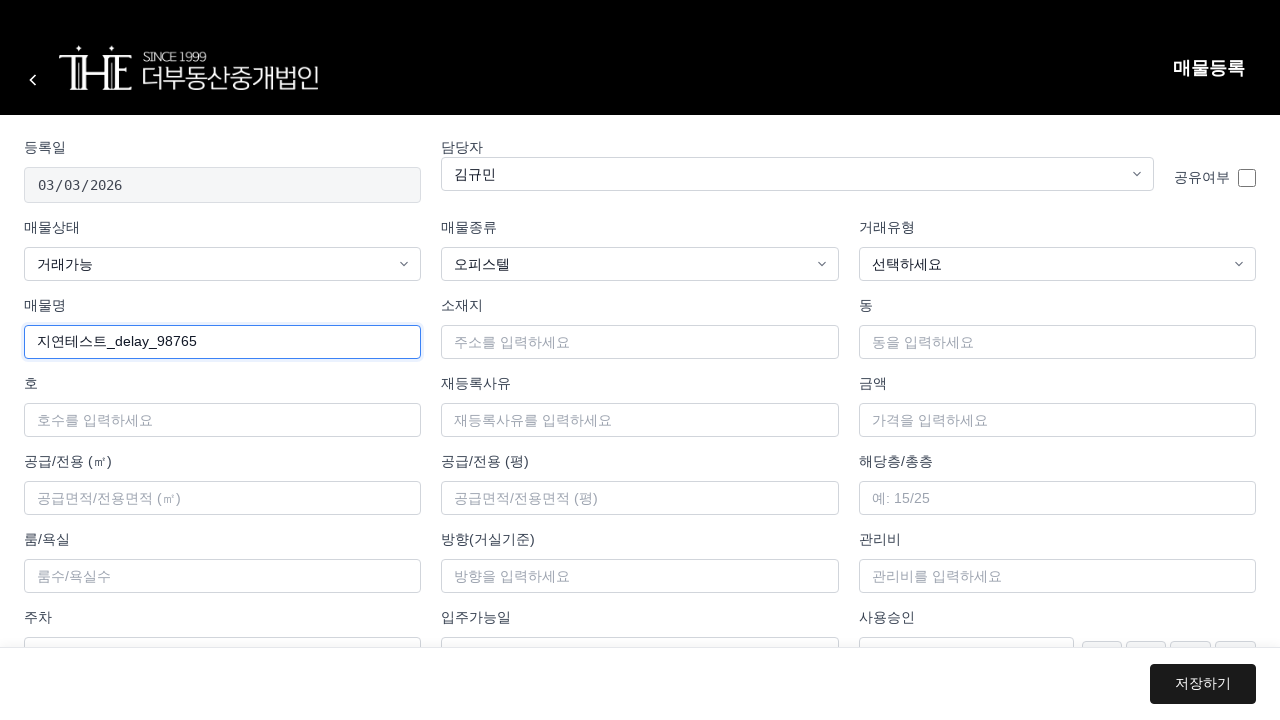

Selected trade type '전세' on #tradeType
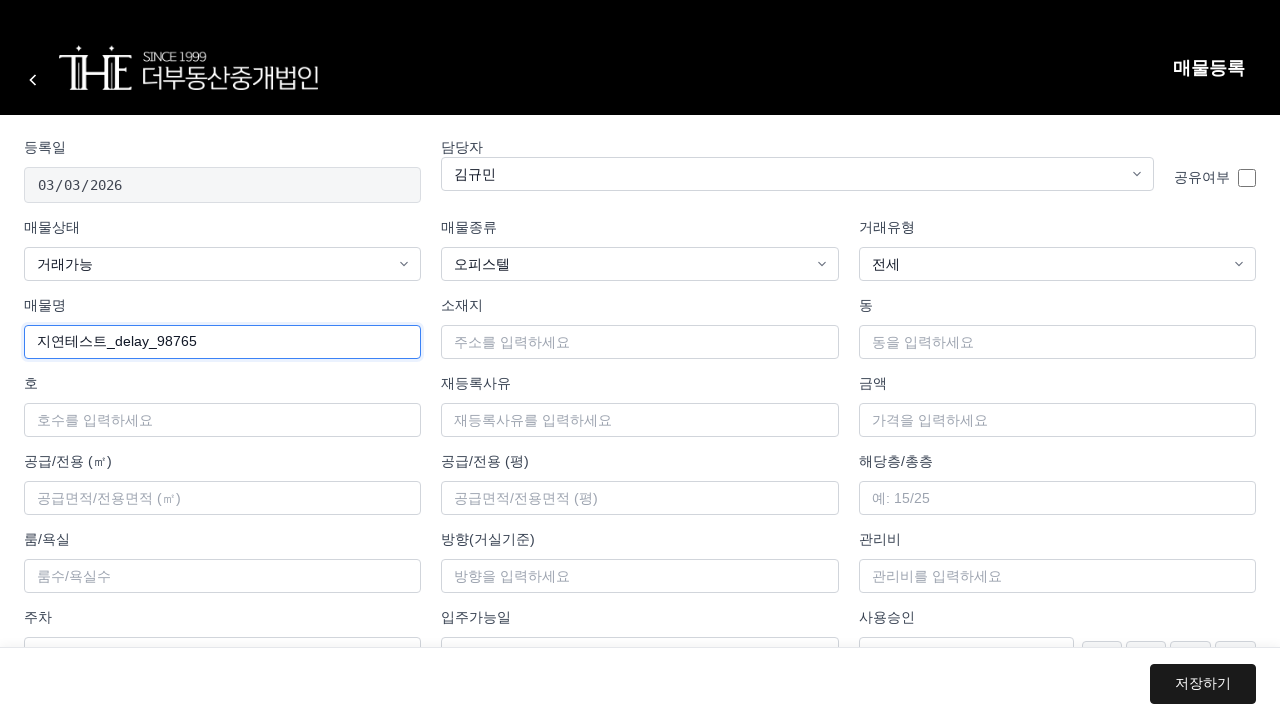

Filled address field with '서울시 지연구 네트워크동' on #address
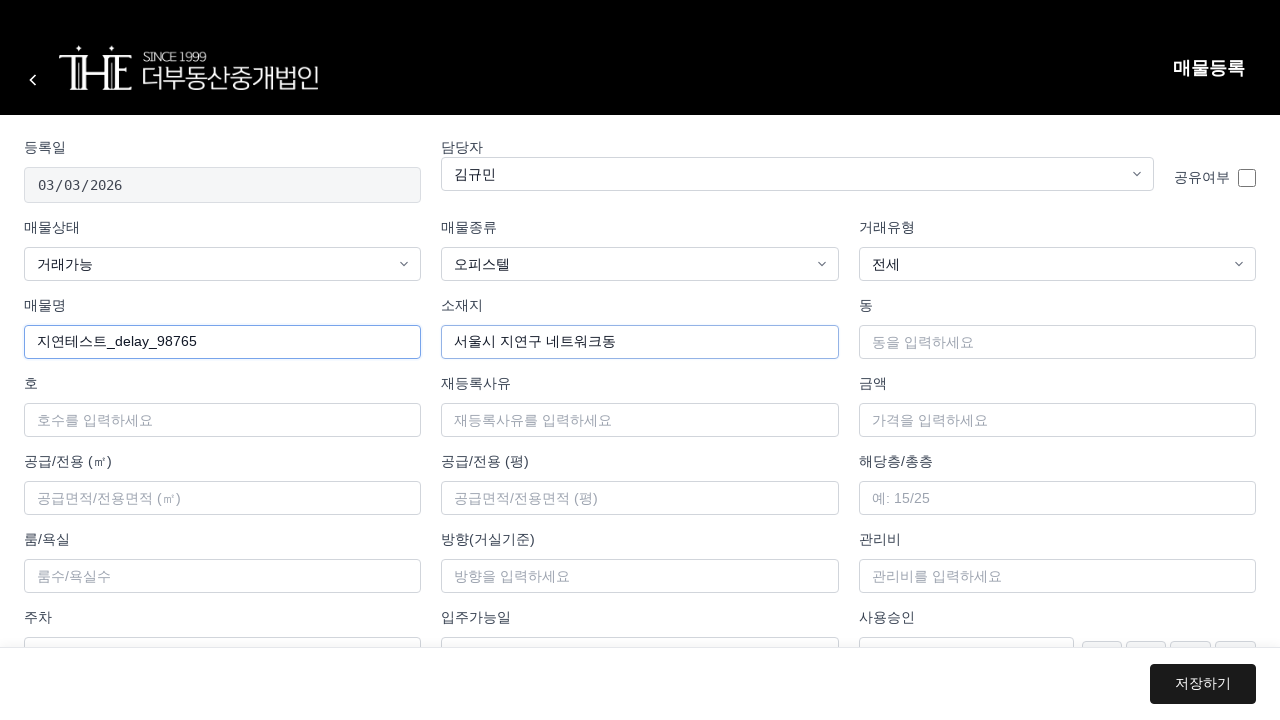

Filled price field with '50,000' on #price
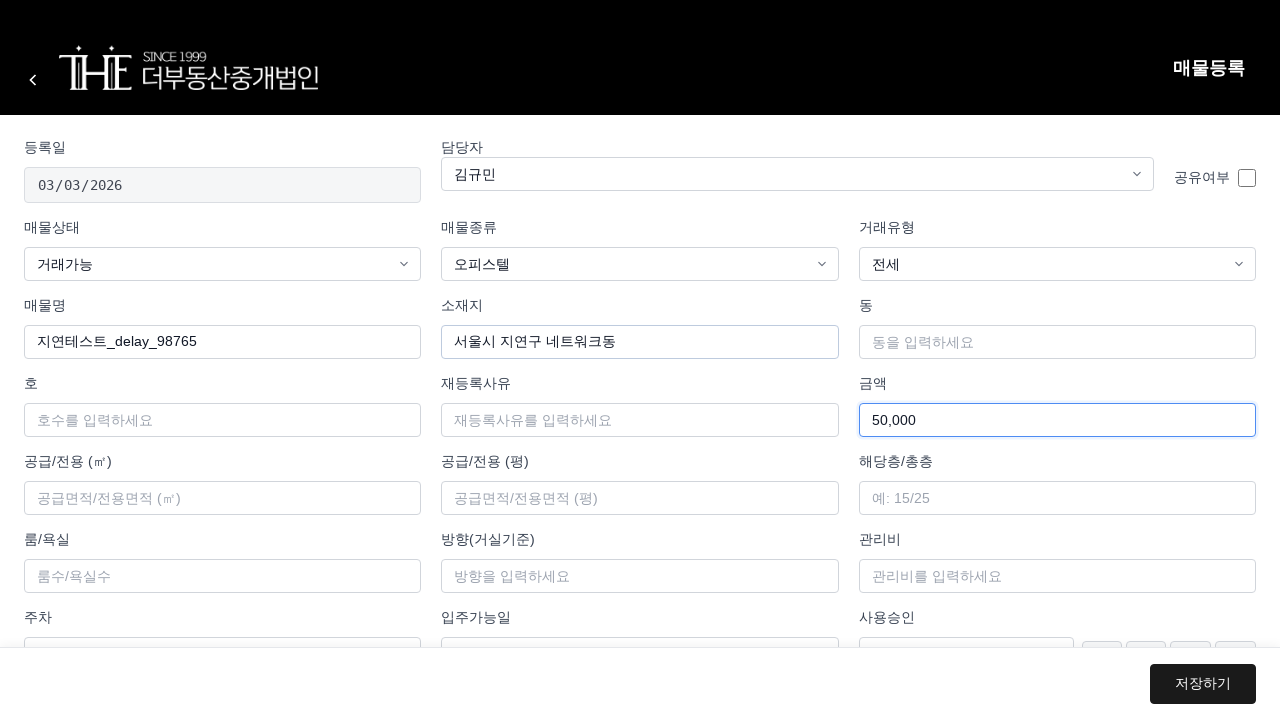

Set up dialog handler to accept dialogs
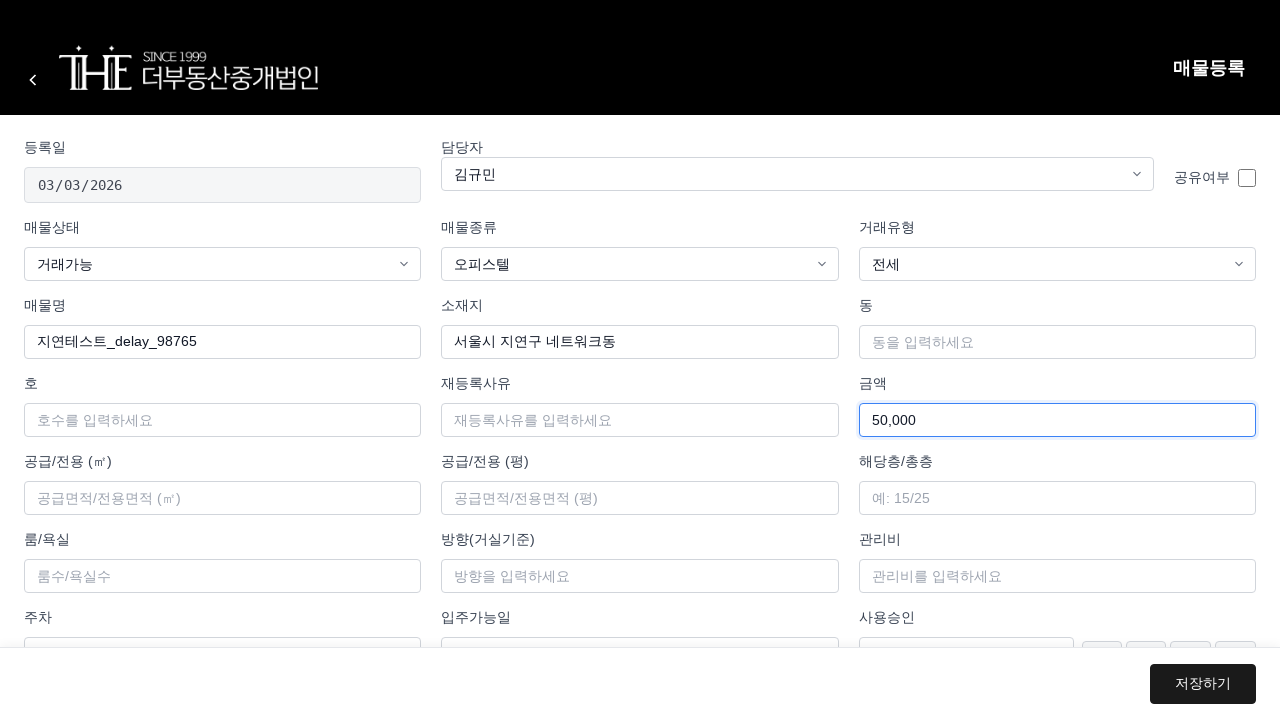

Clicked save button to submit form under simulated network delay at (1203, 684) on .btn-save
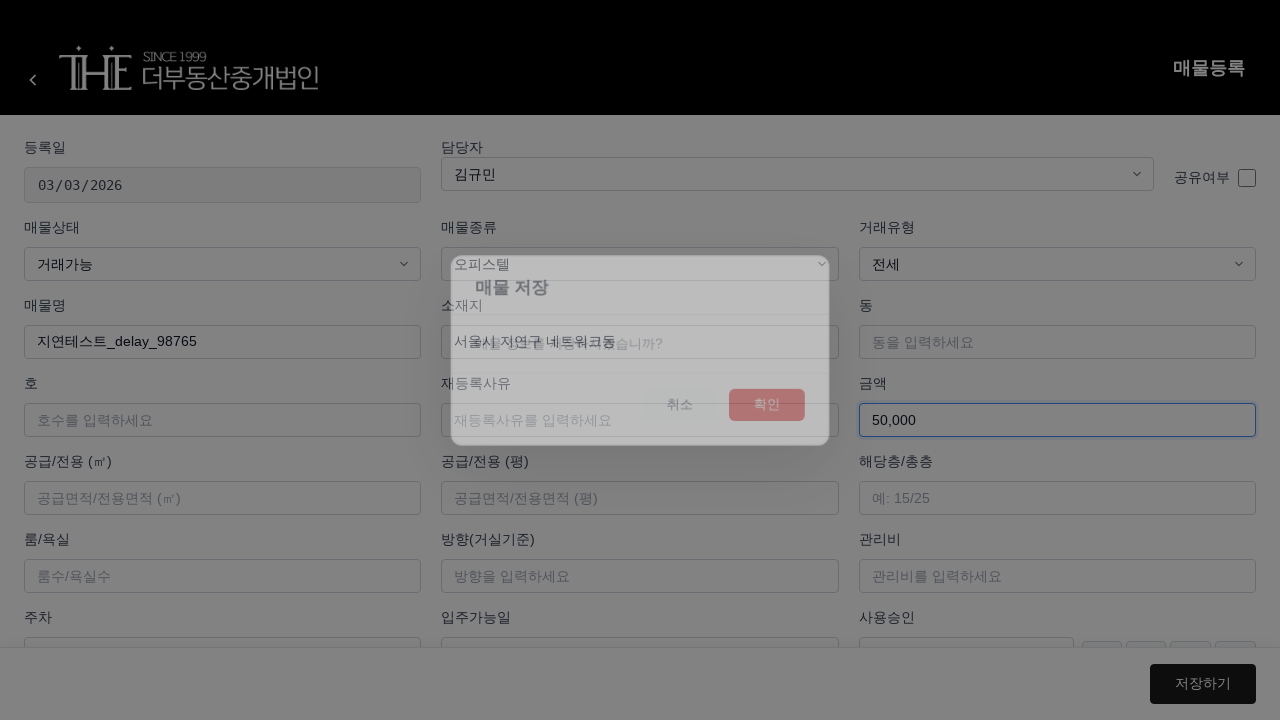

Waited 5 seconds for form submission to complete with network delay
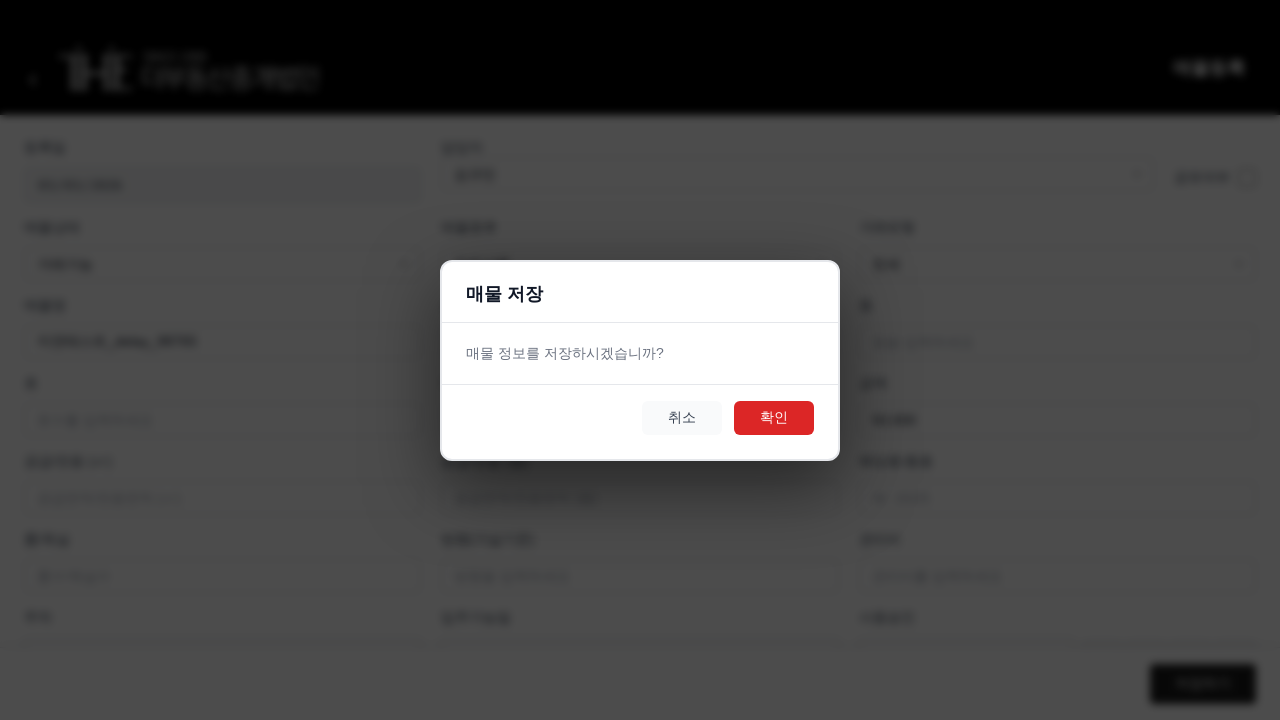

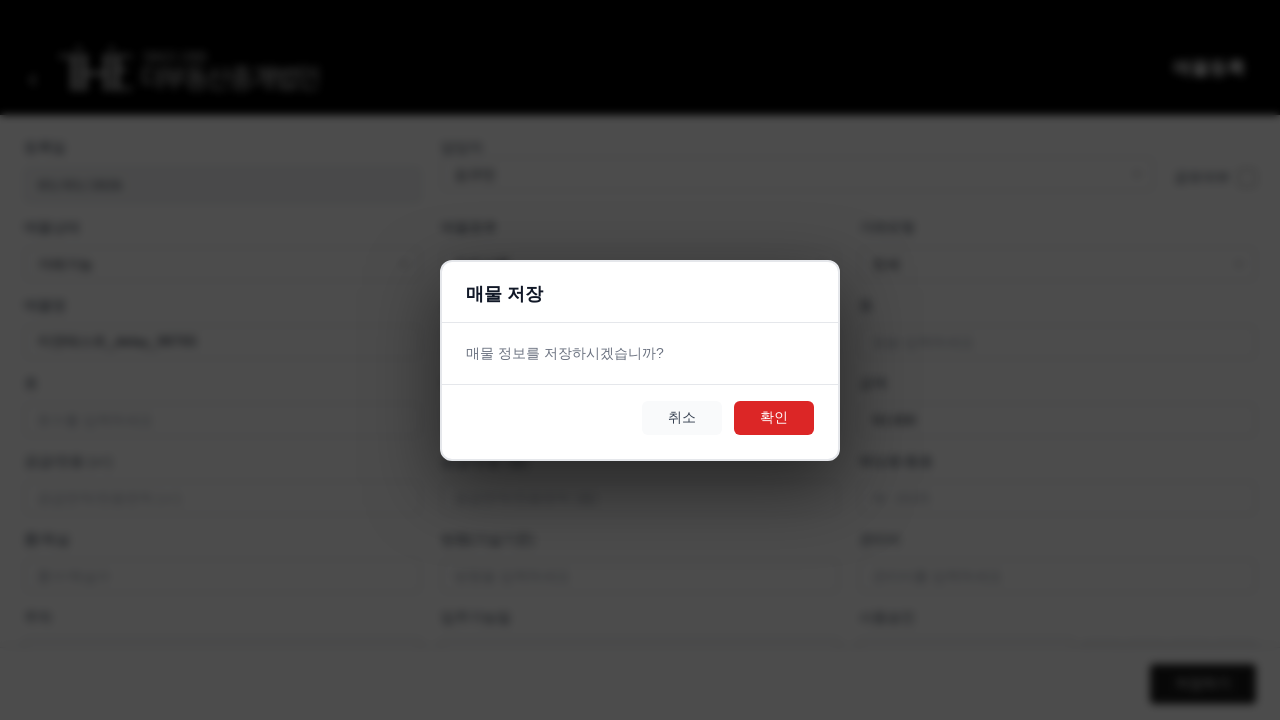